Tests a link on DemoQA that opens in a new tab, switches to the new window, and verifies the banner image is displayed on the homepage

Starting URL: https://demoqa.com/links

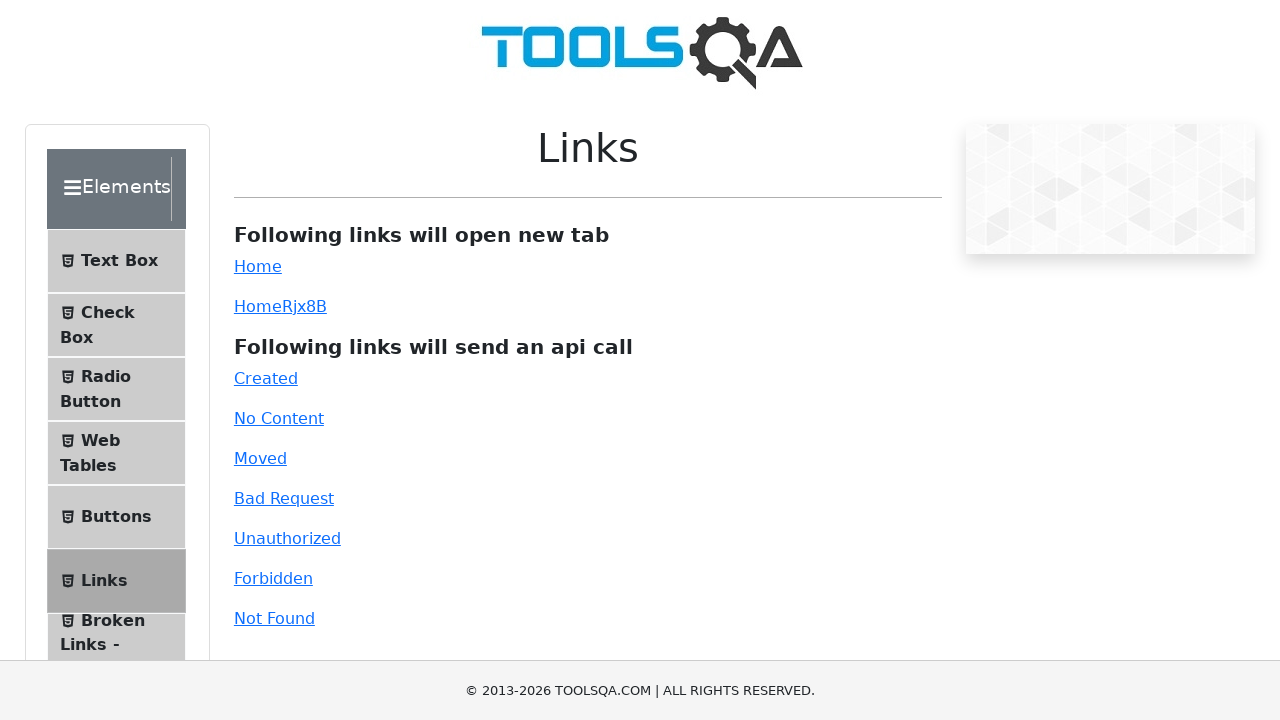

Clicked the simple link that opens in a new tab at (258, 266) on #simpleLink
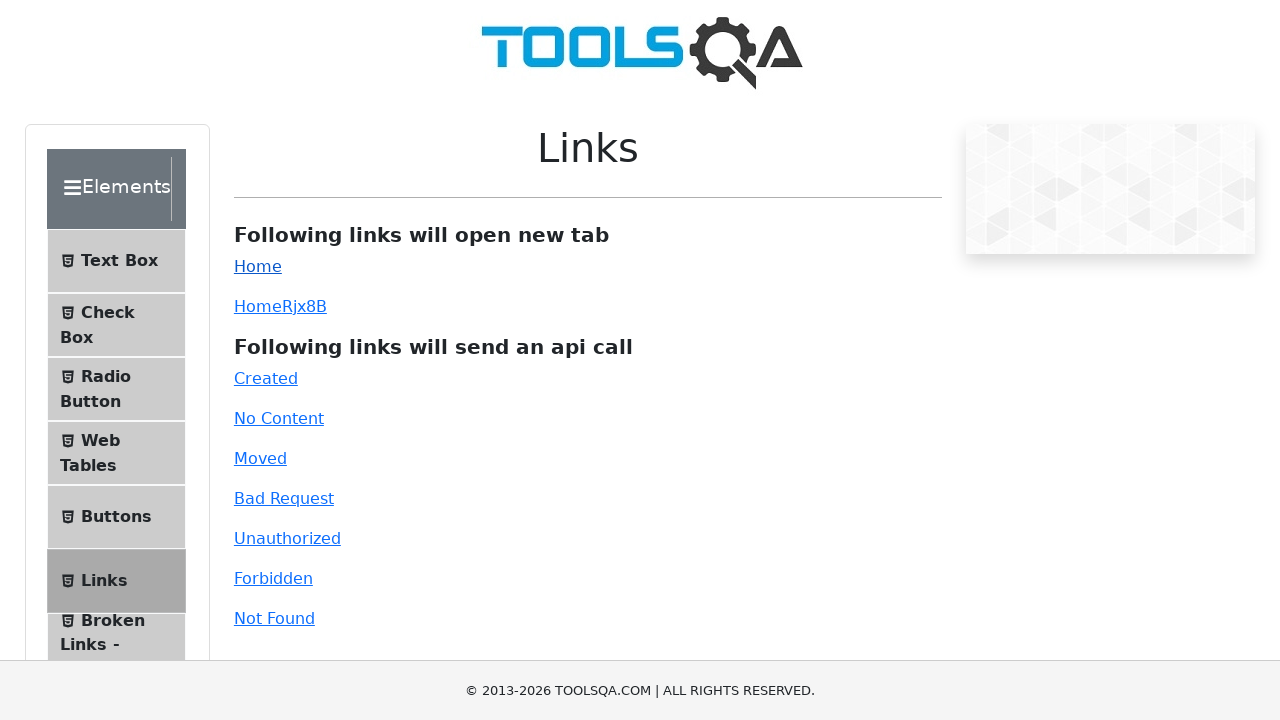

Obtained reference to the newly opened page
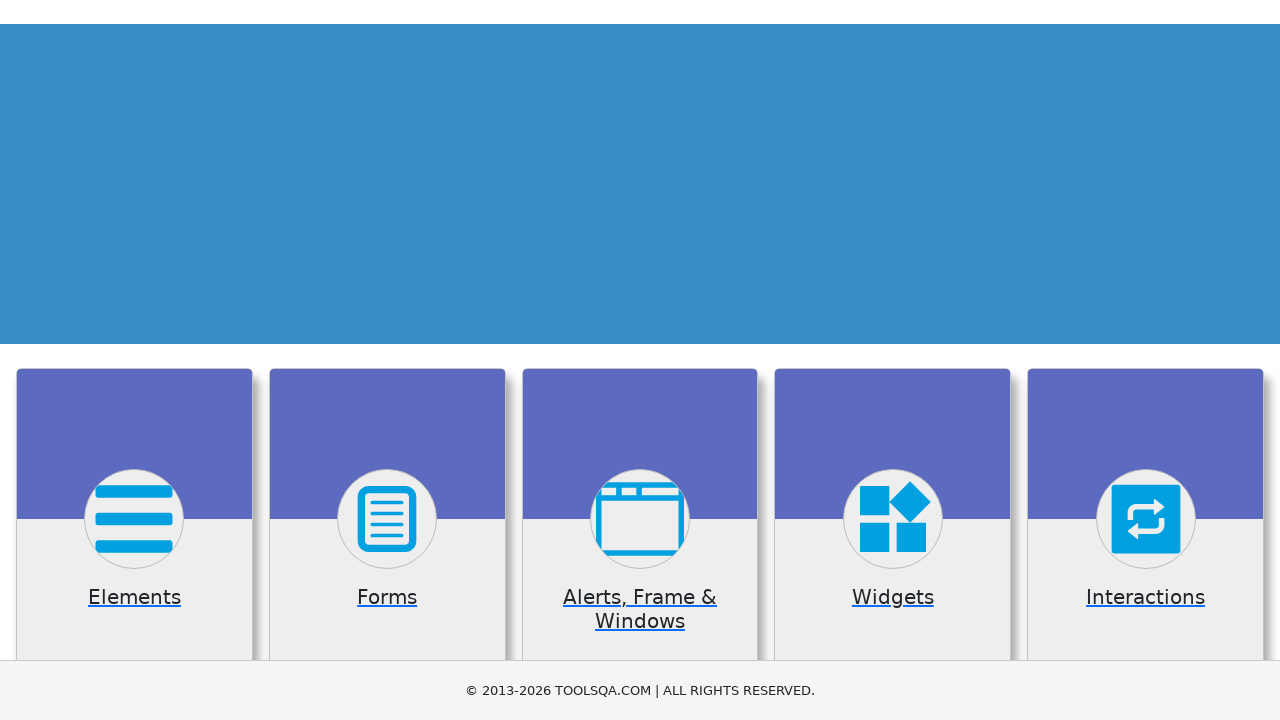

New page finished loading
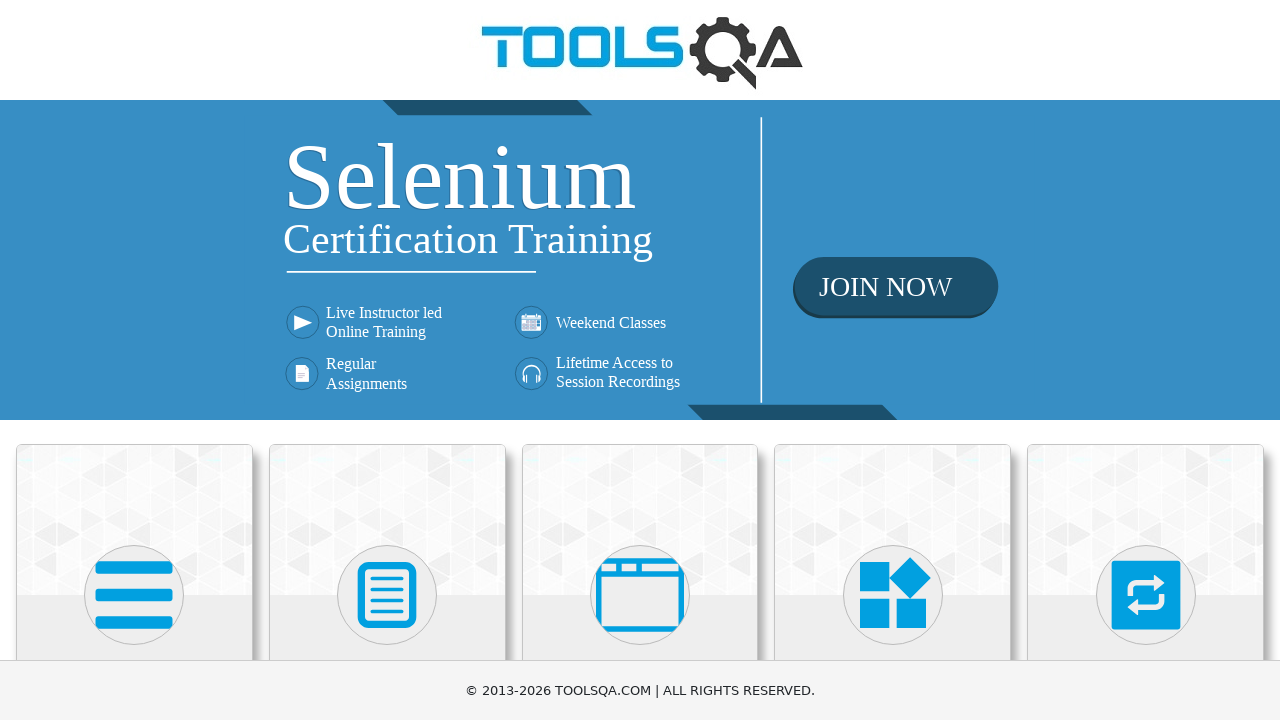

Banner image is displayed on the homepage
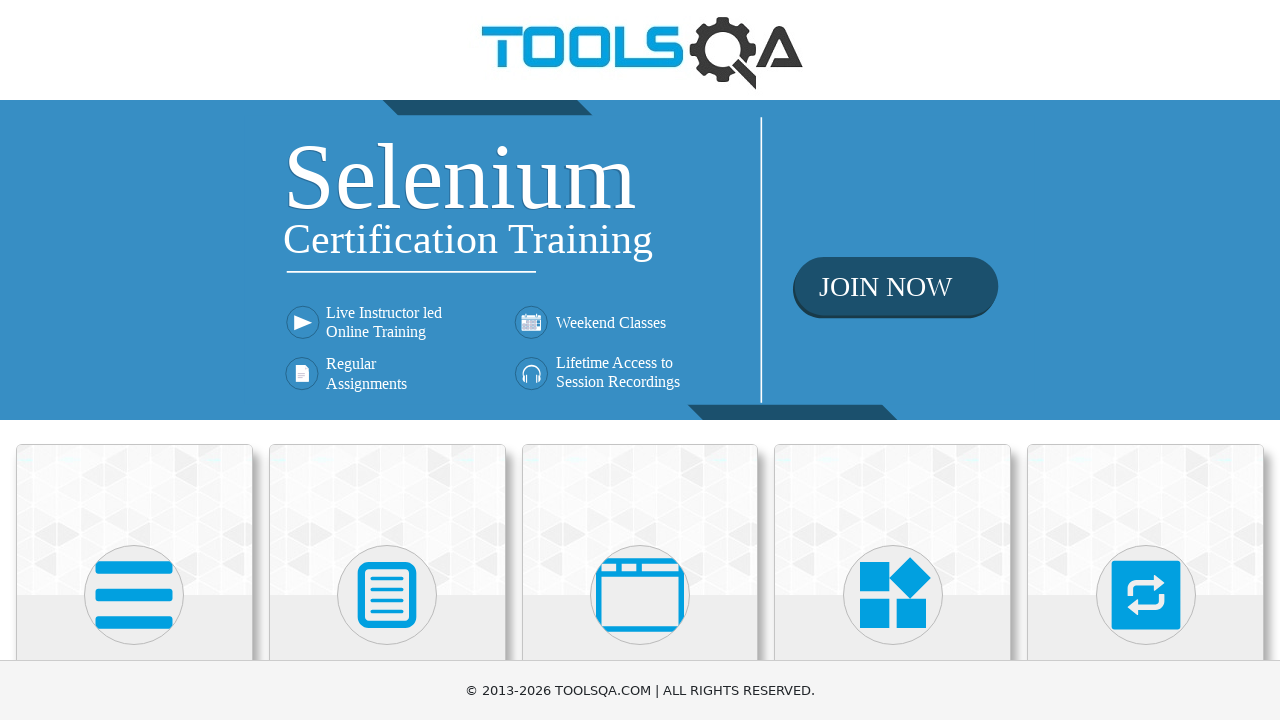

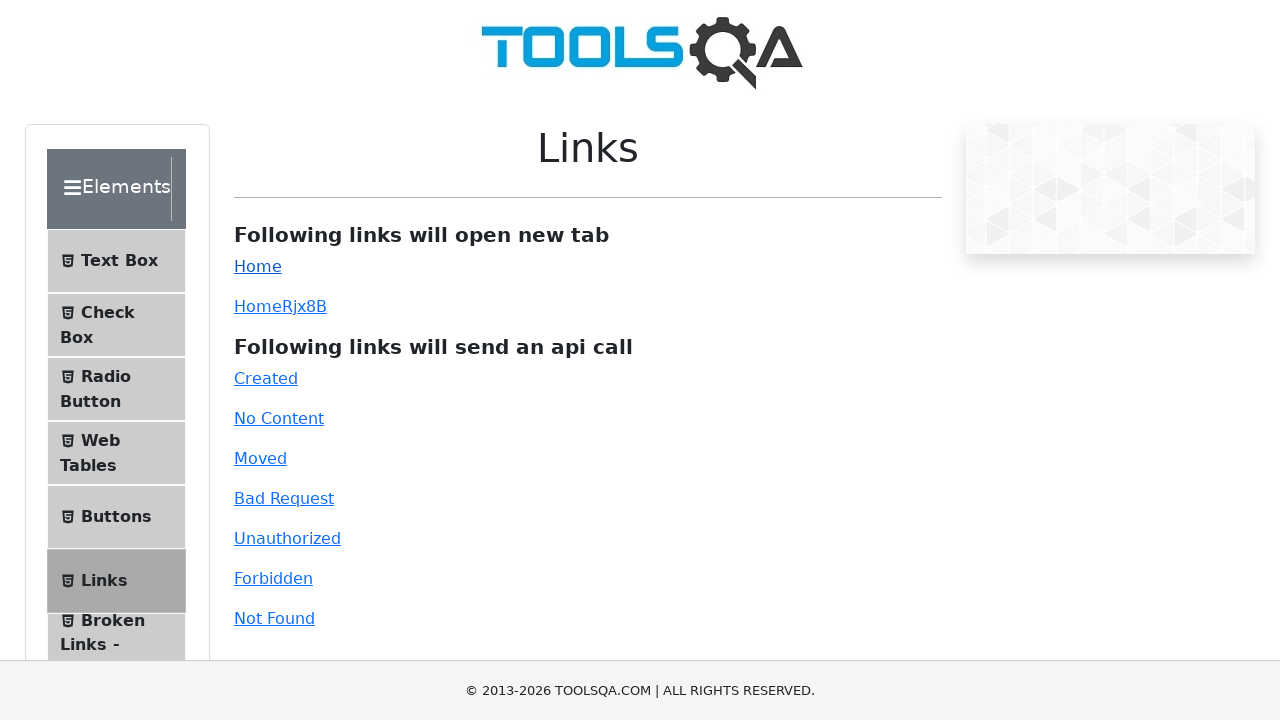